Tests web table CRUD operations by adding a new record, searching for it, editing it, and verifying the changes

Starting URL: https://demoqa.com/webtables

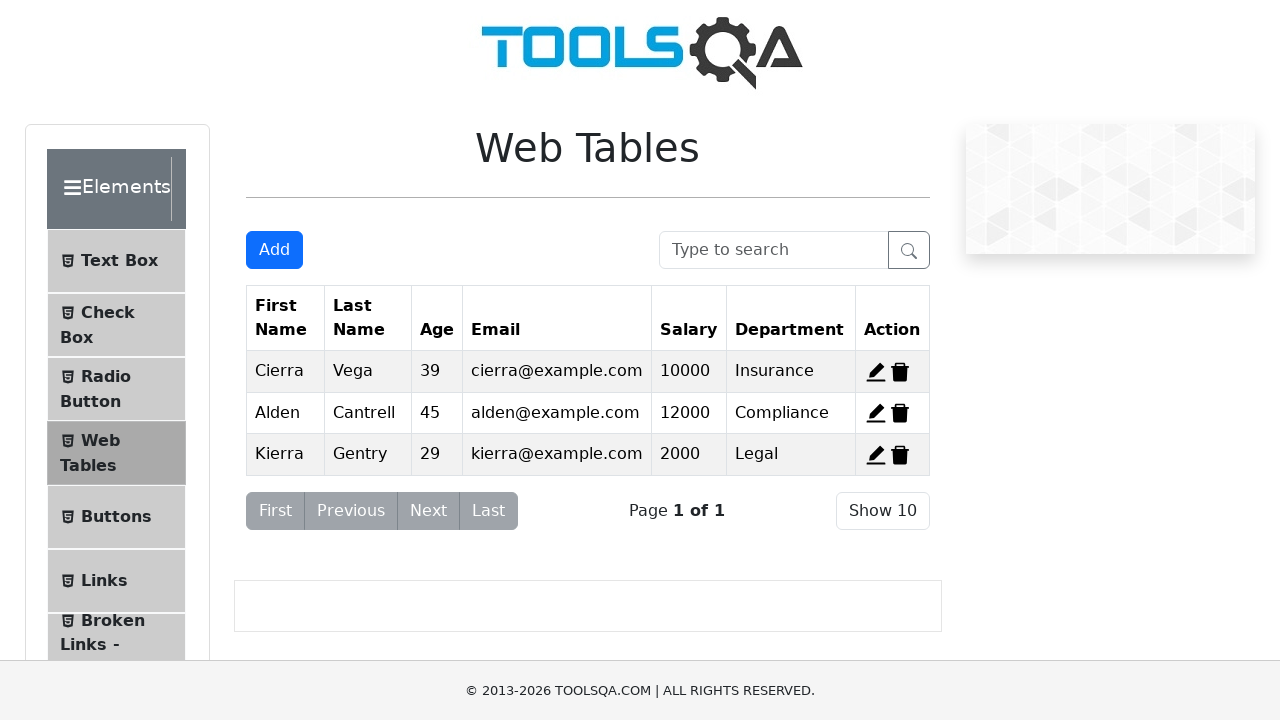

Clicked Add button to open new record form at (274, 250) on #addNewRecordButton
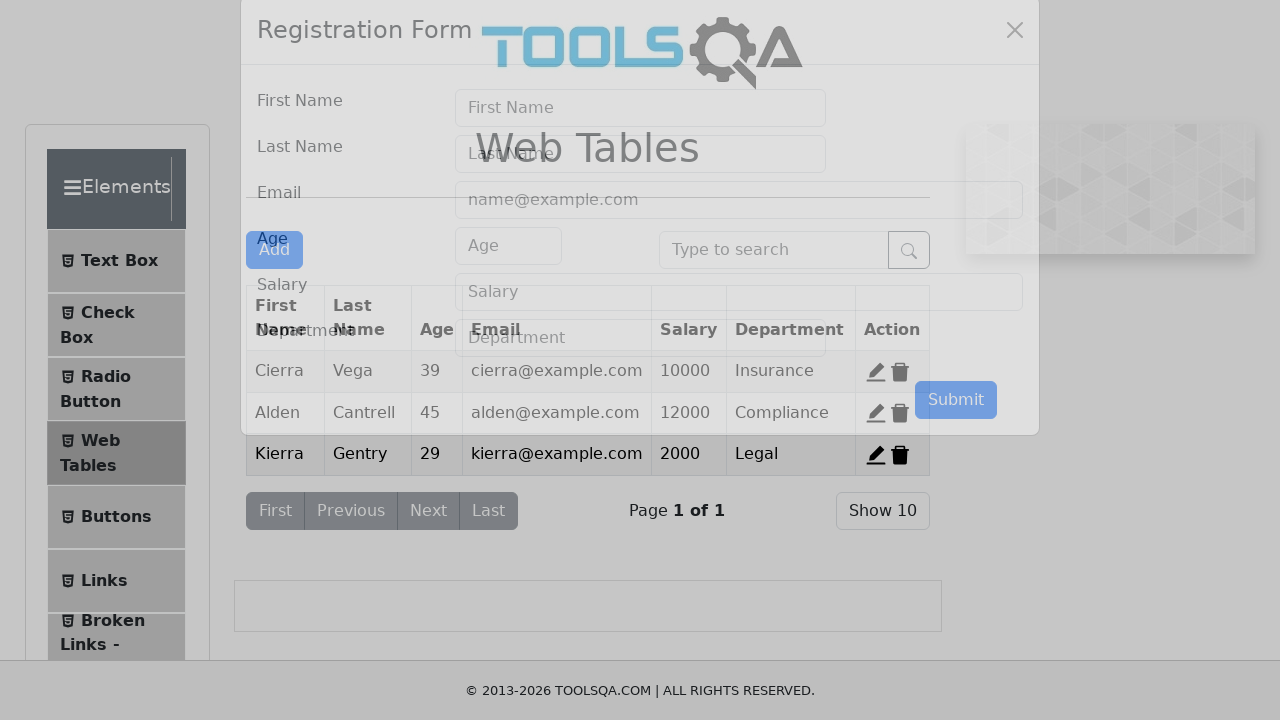

Filled firstName field with 'Jane' on #firstName
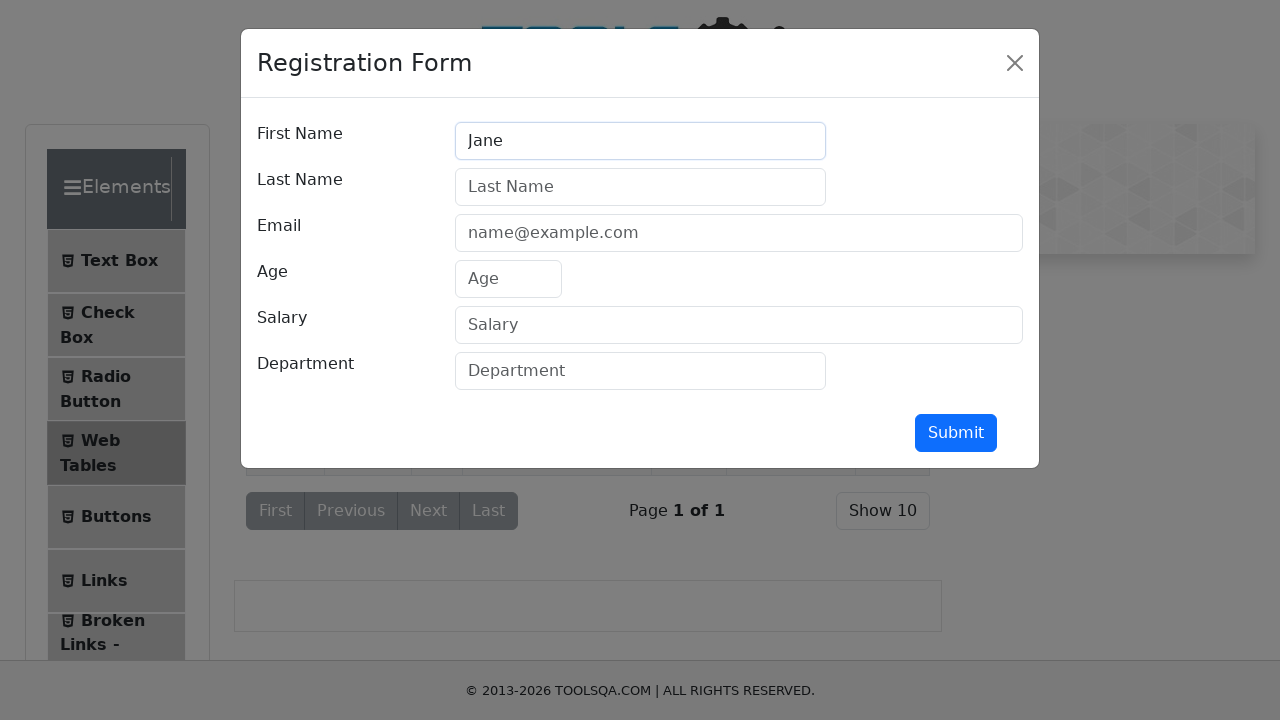

Filled lastName field with 'Smith' on #lastName
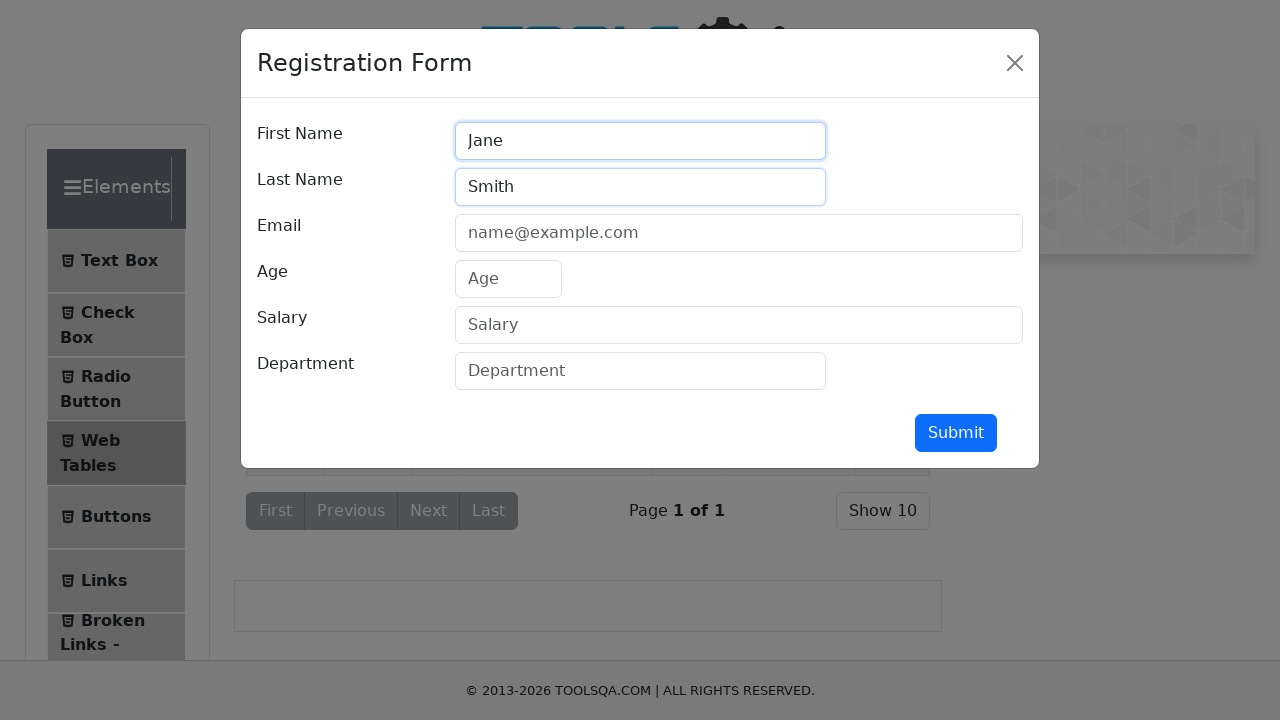

Filled userEmail field with 'jane.smith@example.com' on #userEmail
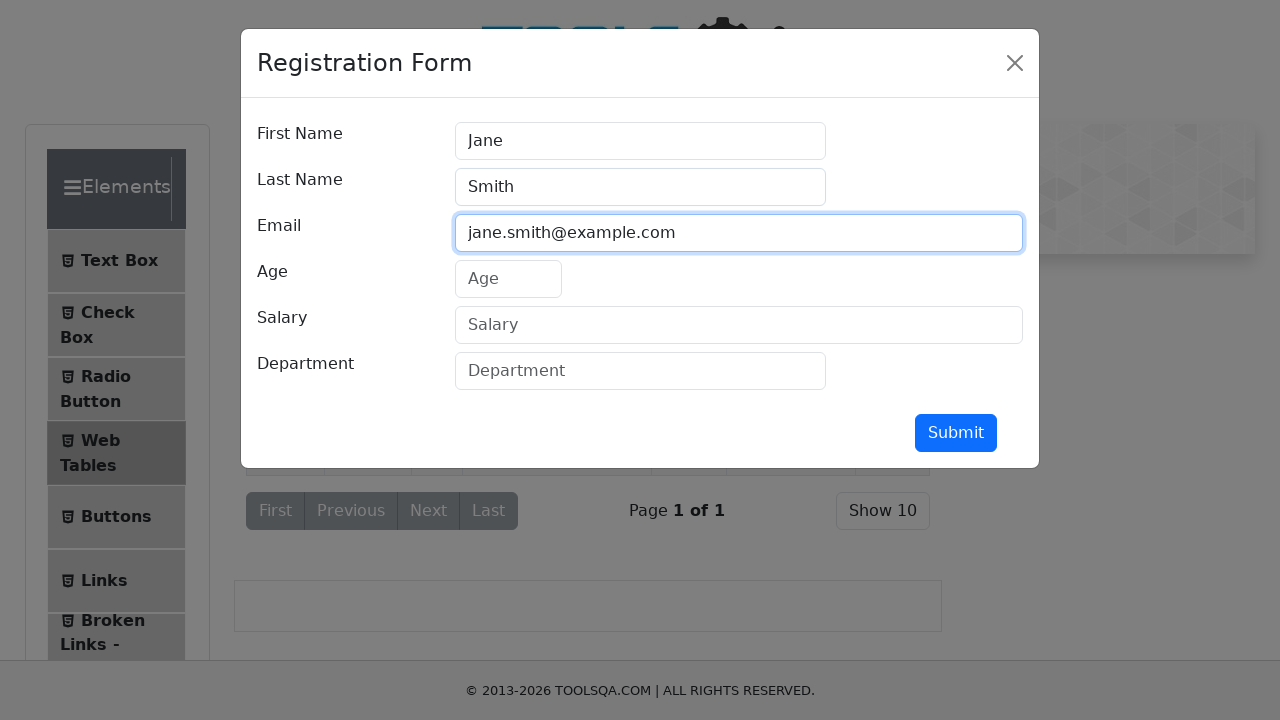

Filled age field with '30' on #age
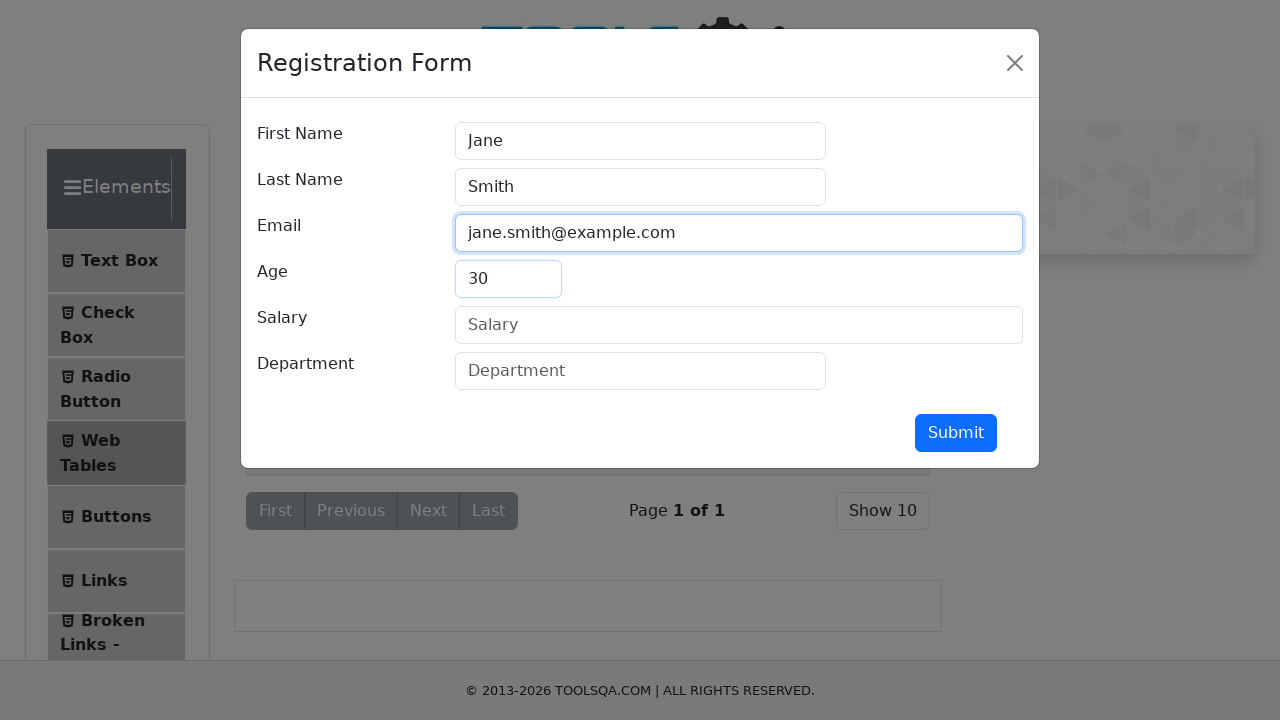

Filled salary field with '75000' on #salary
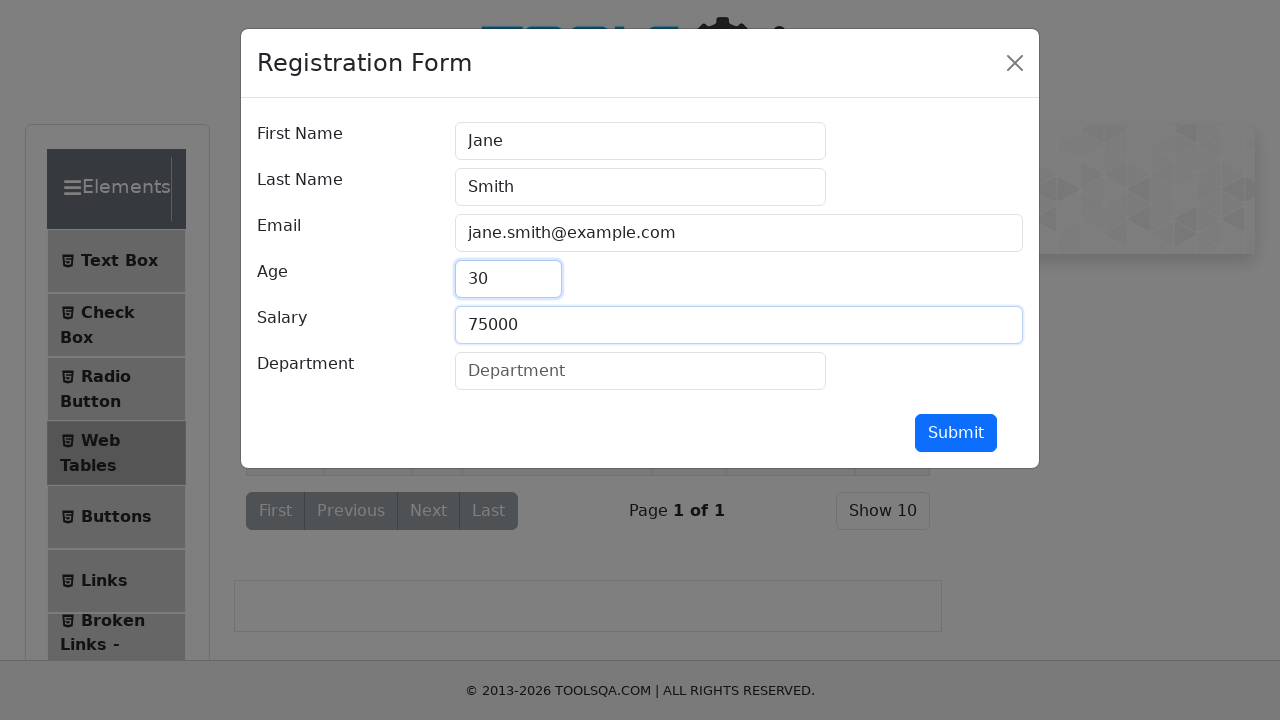

Filled department field with 'Engineering' on #department
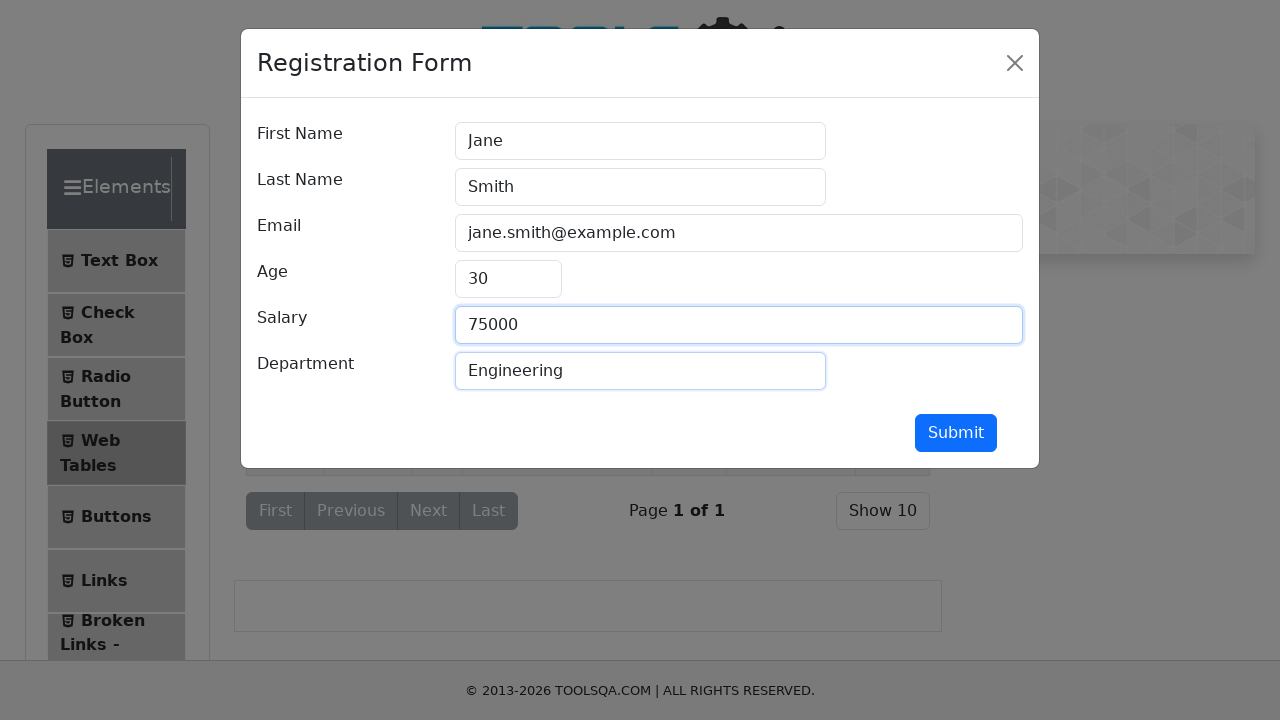

Submitted new record form
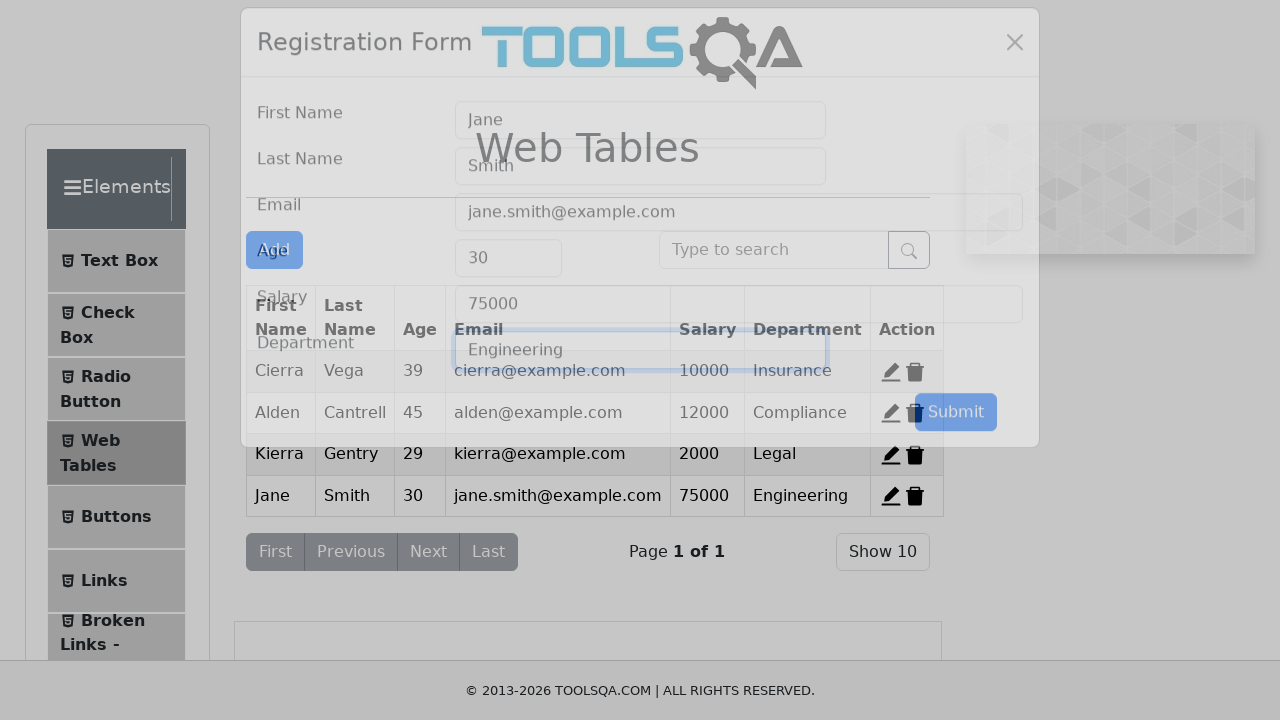

Searched for 'Jane' in the web table on #searchBox
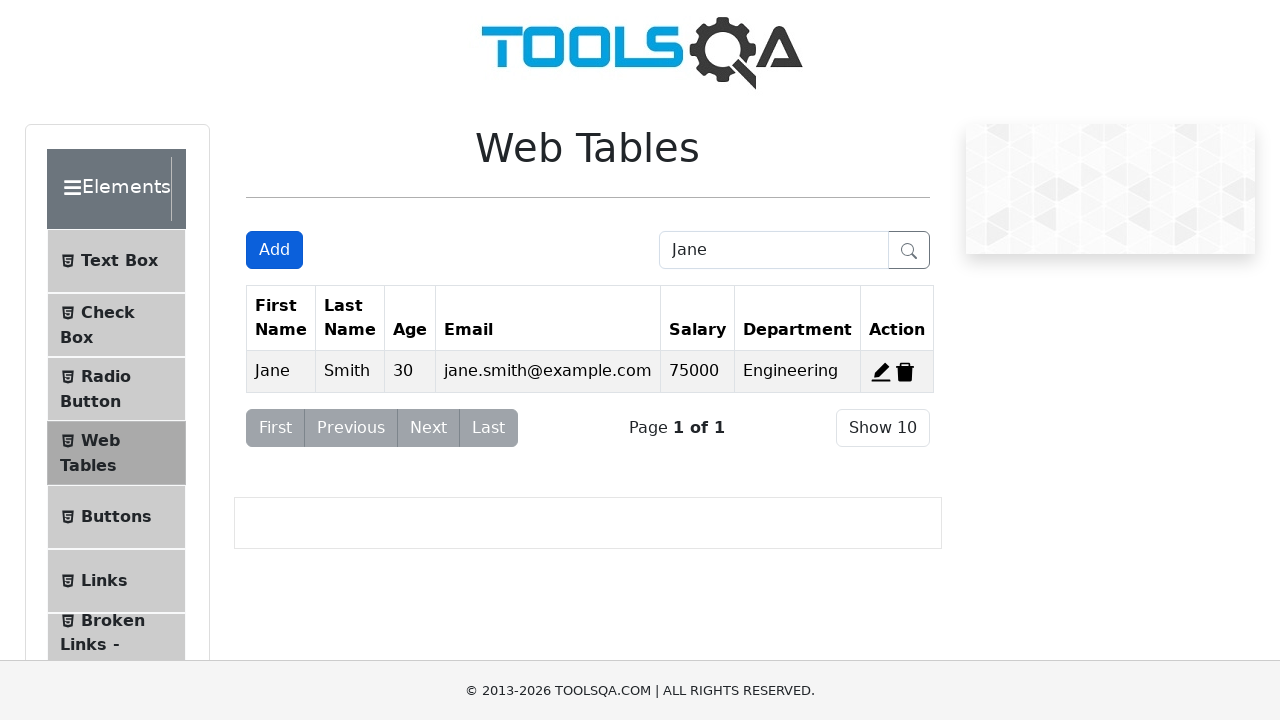

Clicked Edit button for the search result at (881, 372) on span[title='Edit']
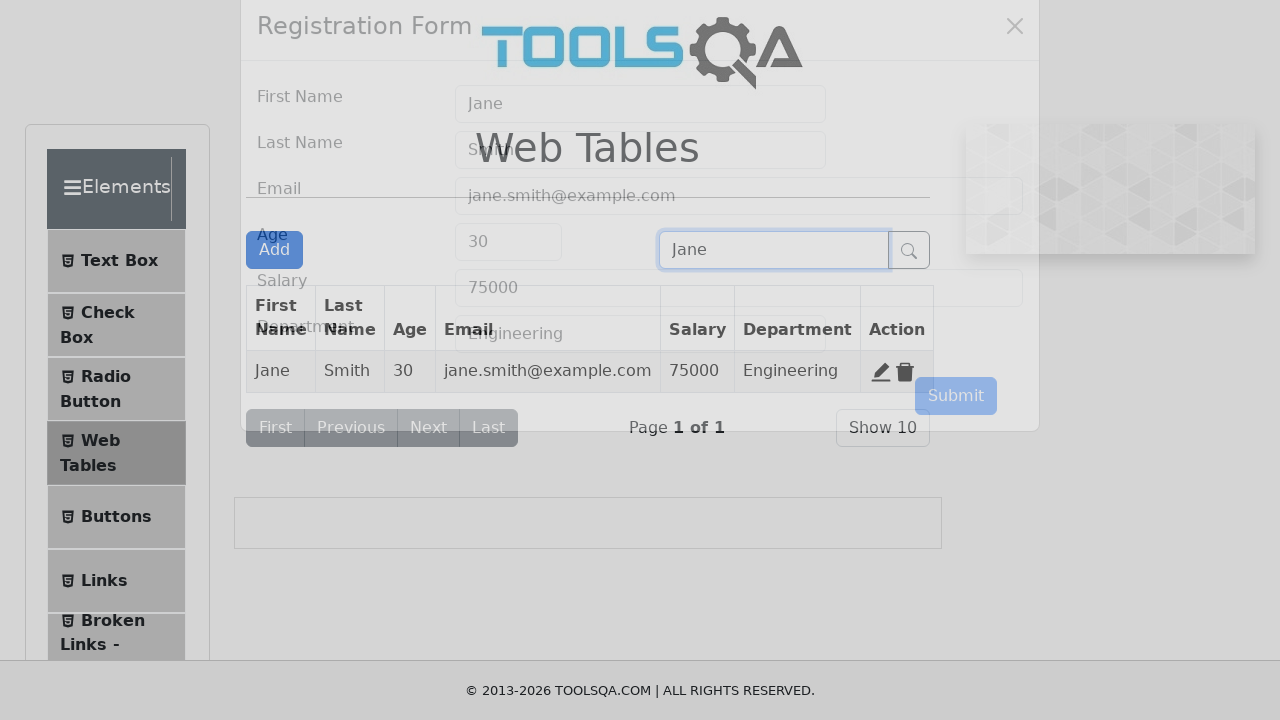

Updated salary field to '80000' on #salary
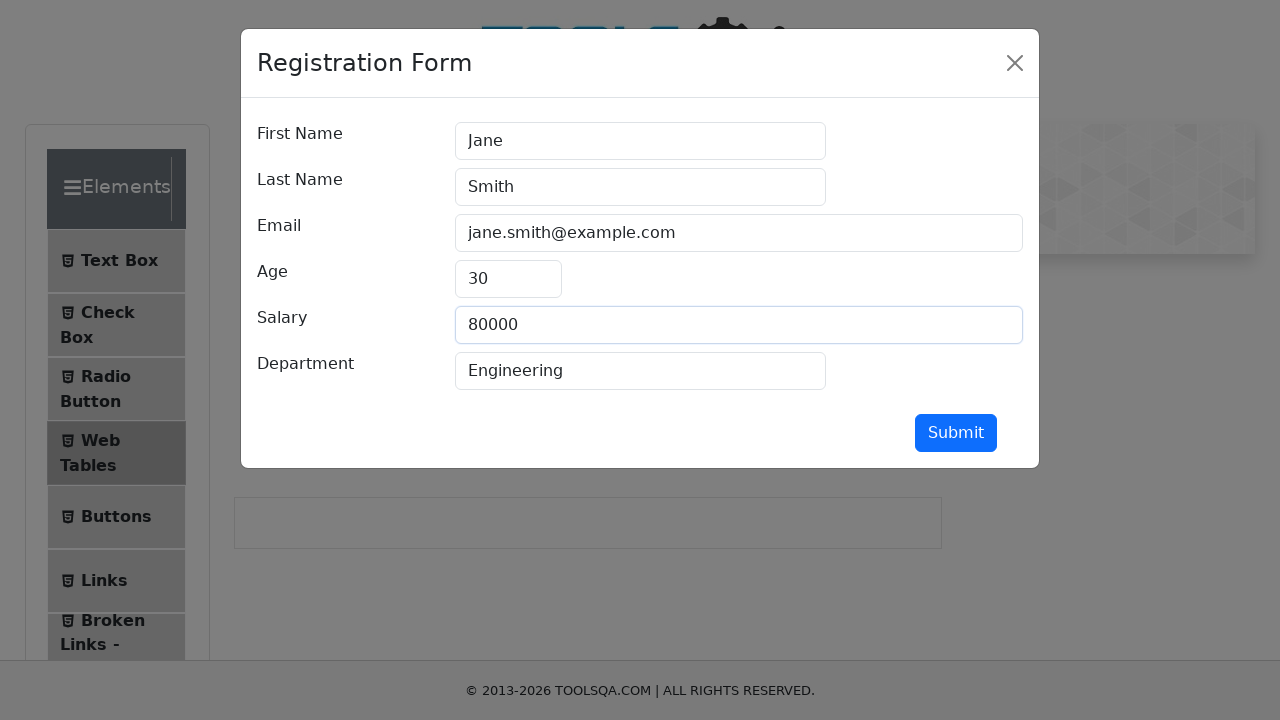

Submitted edited record with updated salary
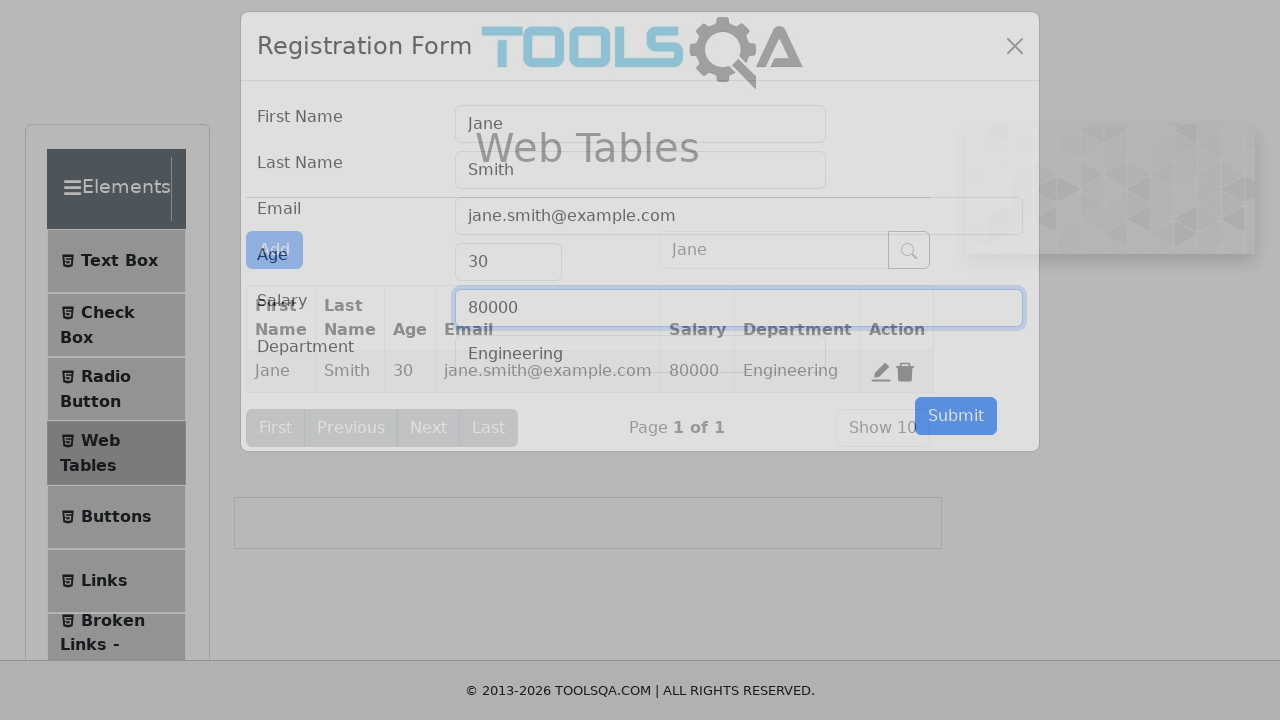

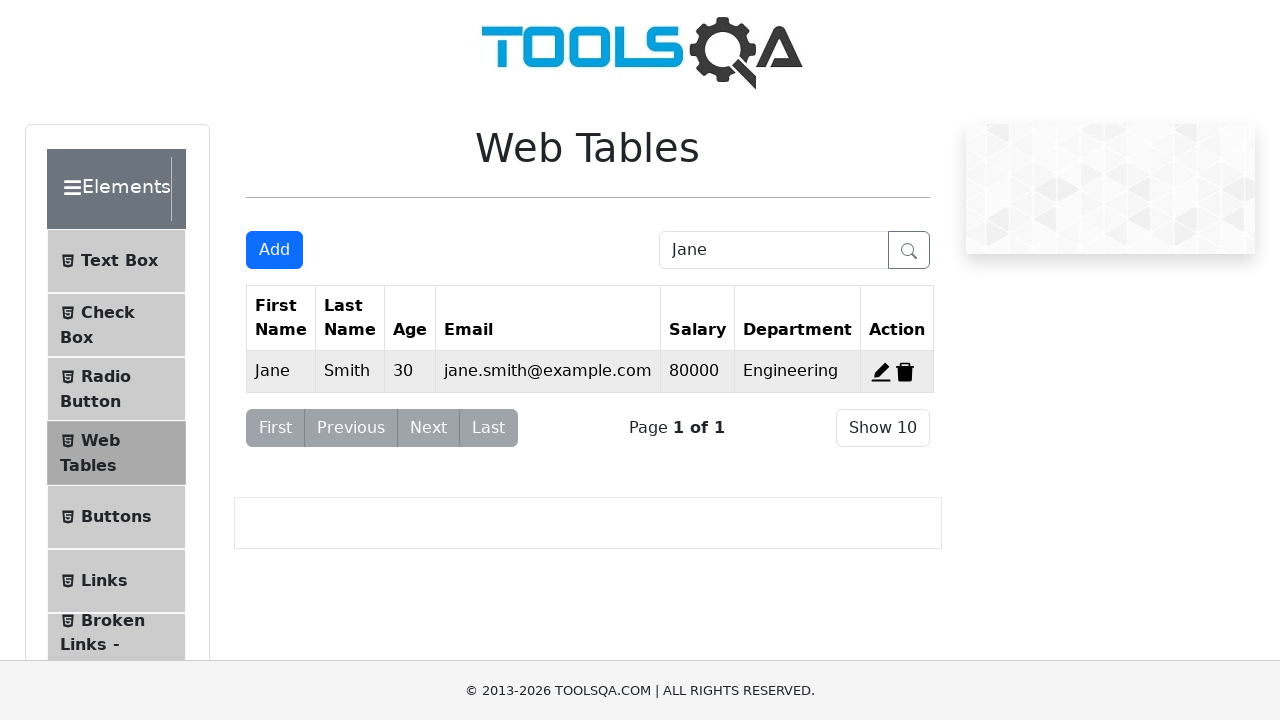